Tests drag and drop functionality on jQueryUI demo page by dragging an element and dropping it onto a target droppable area

Starting URL: https://jqueryui.com/droppable/

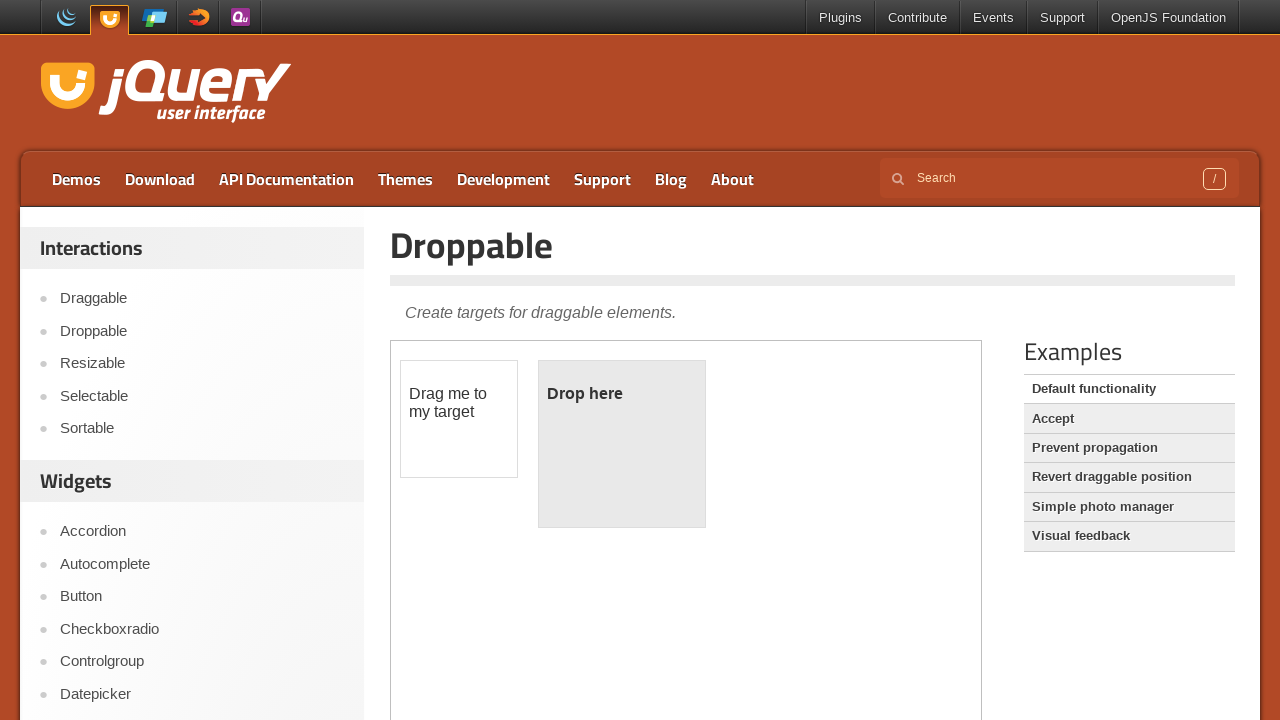

Located the iframe containing the drag and drop demo
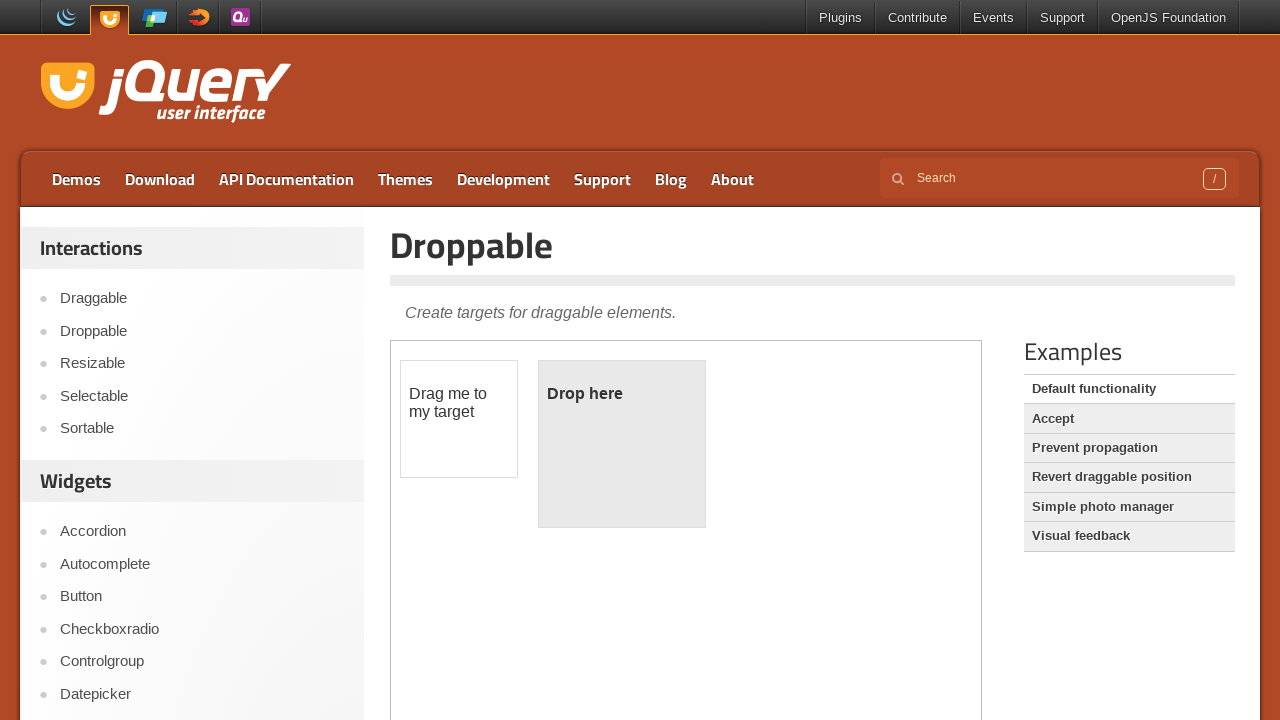

Located the draggable element
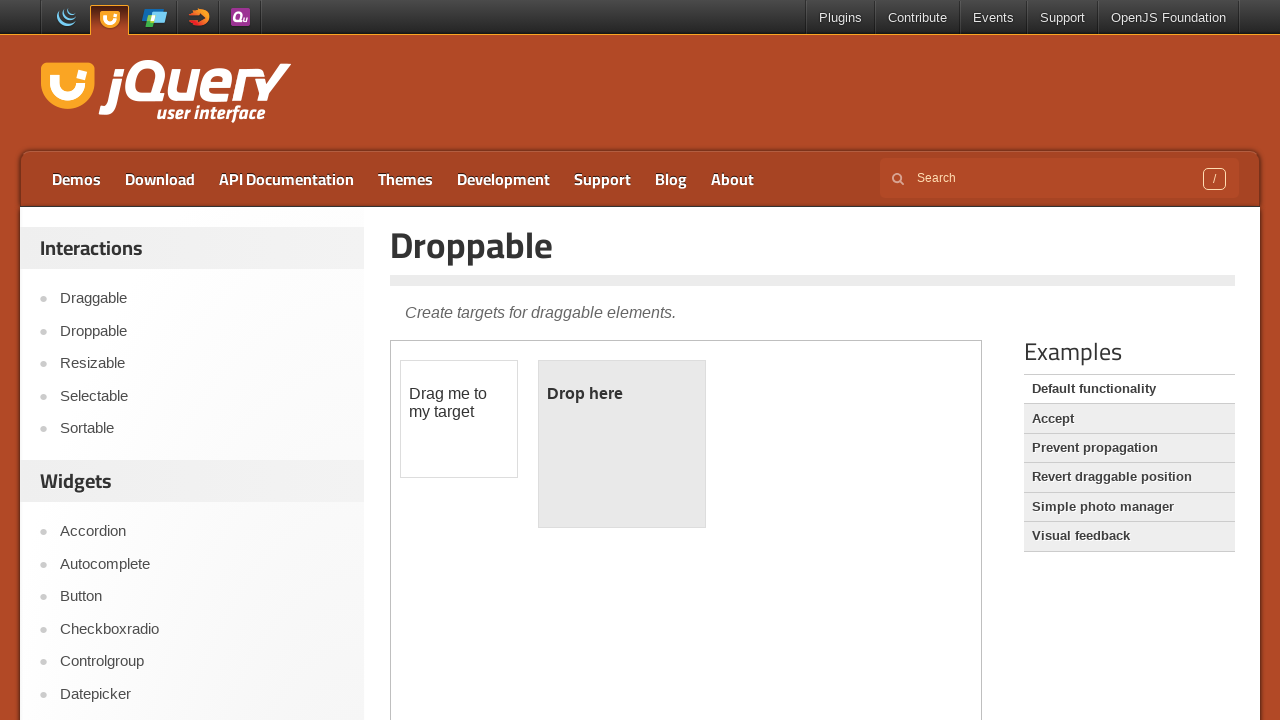

Located the droppable target element
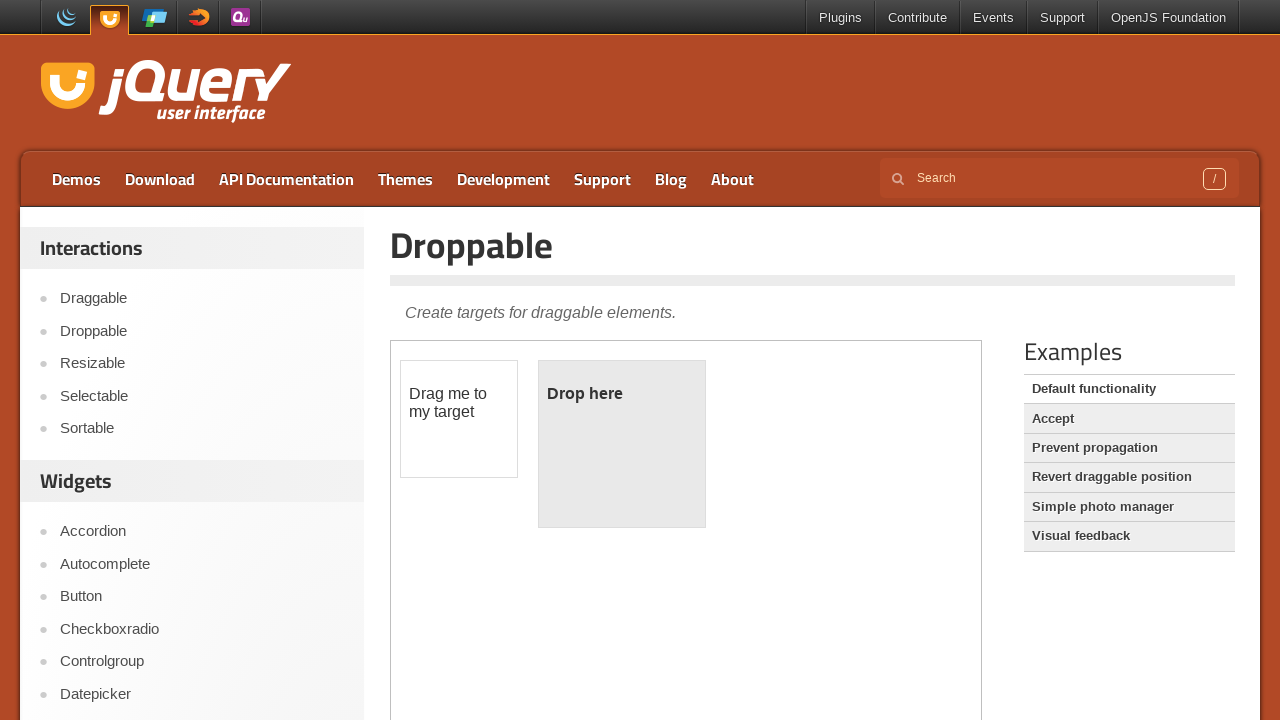

Successfully dragged the draggable element and dropped it onto the droppable area at (622, 444)
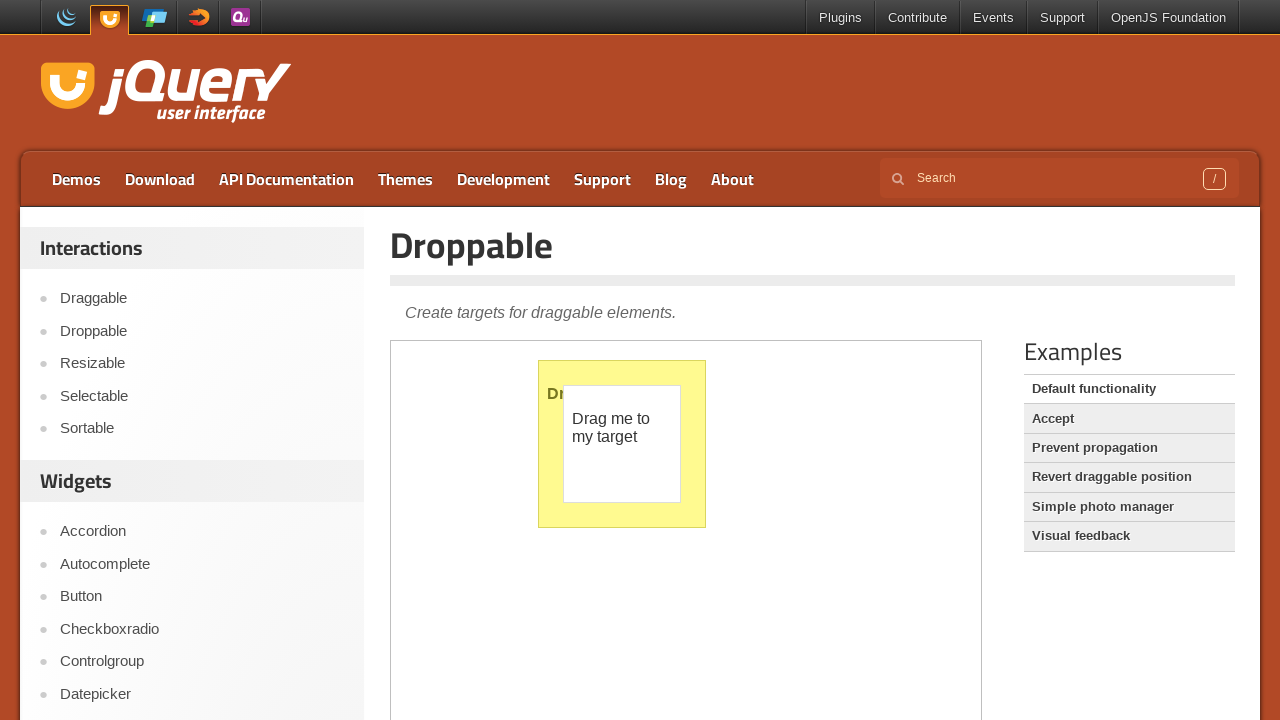

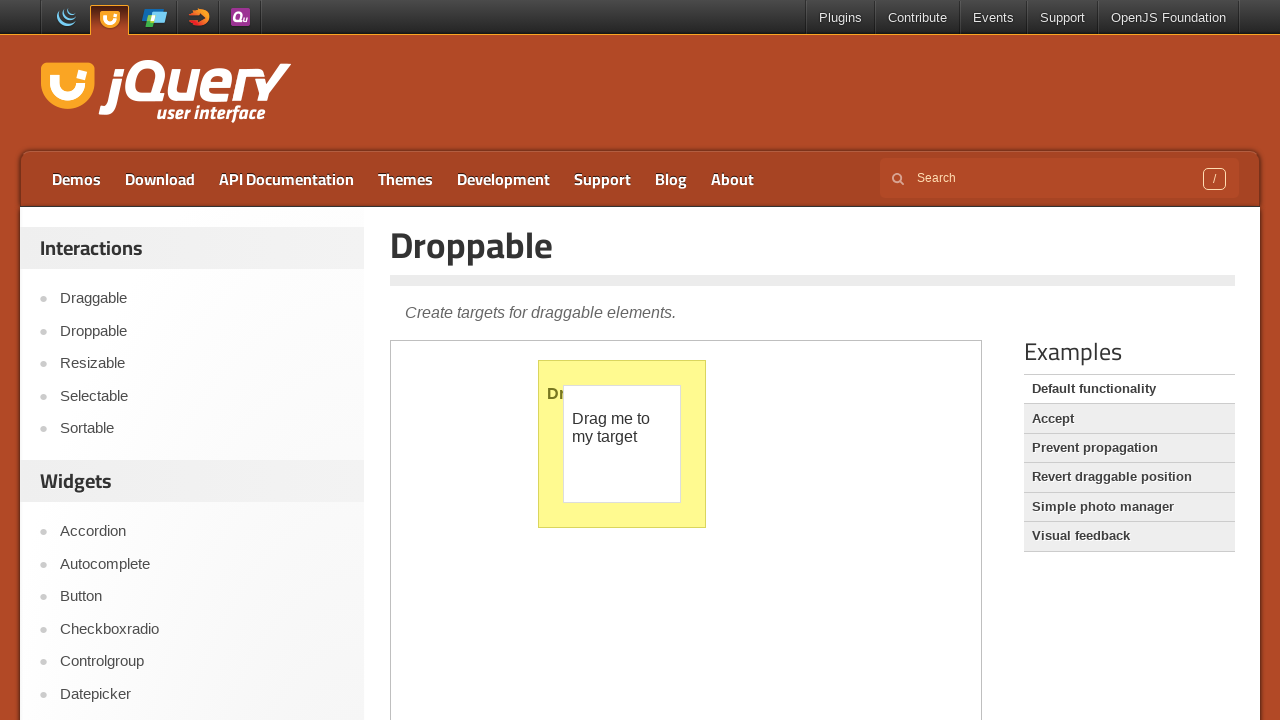